Fills out the web form using tab key navigation between fields and submits it

Starting URL: https://www.selenium.dev/selenium/web/web-form.html

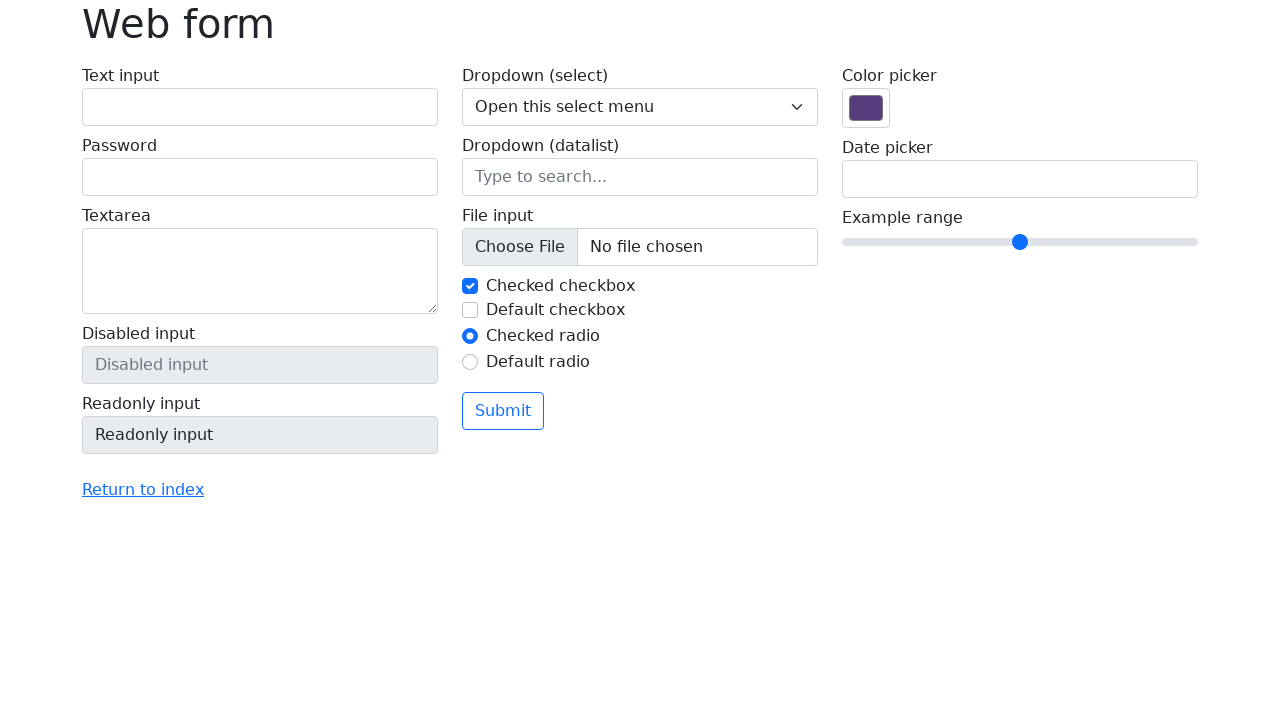

Filled text input field with 'Adel' on xpath=//input[@name='my-text']
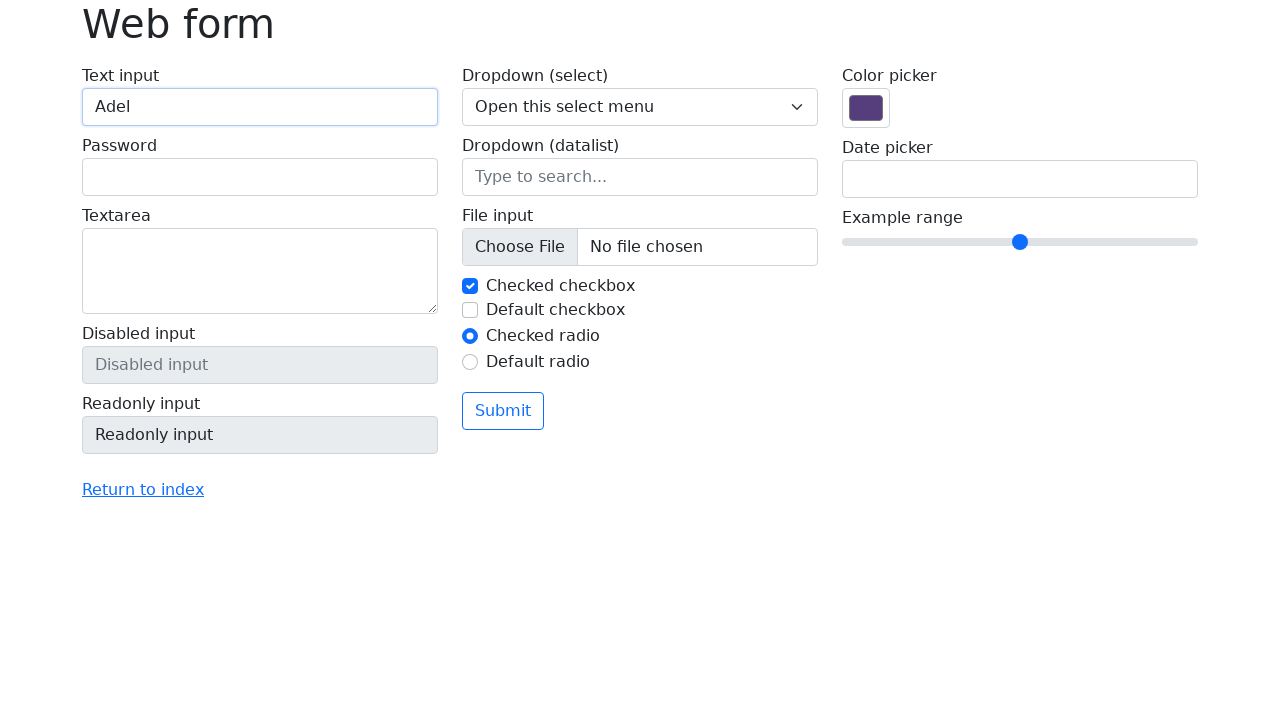

Pressed Tab to navigate to password field on xpath=//input[@name='my-text']
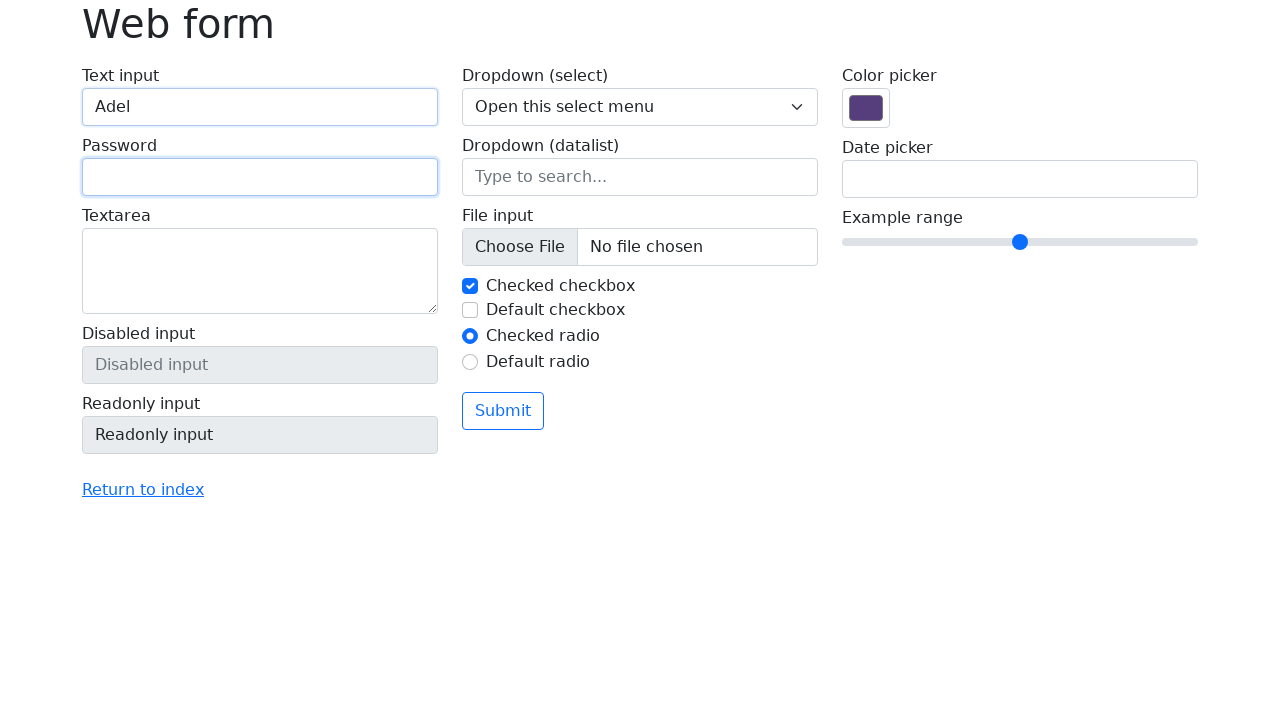

Entered password '123456' in password field
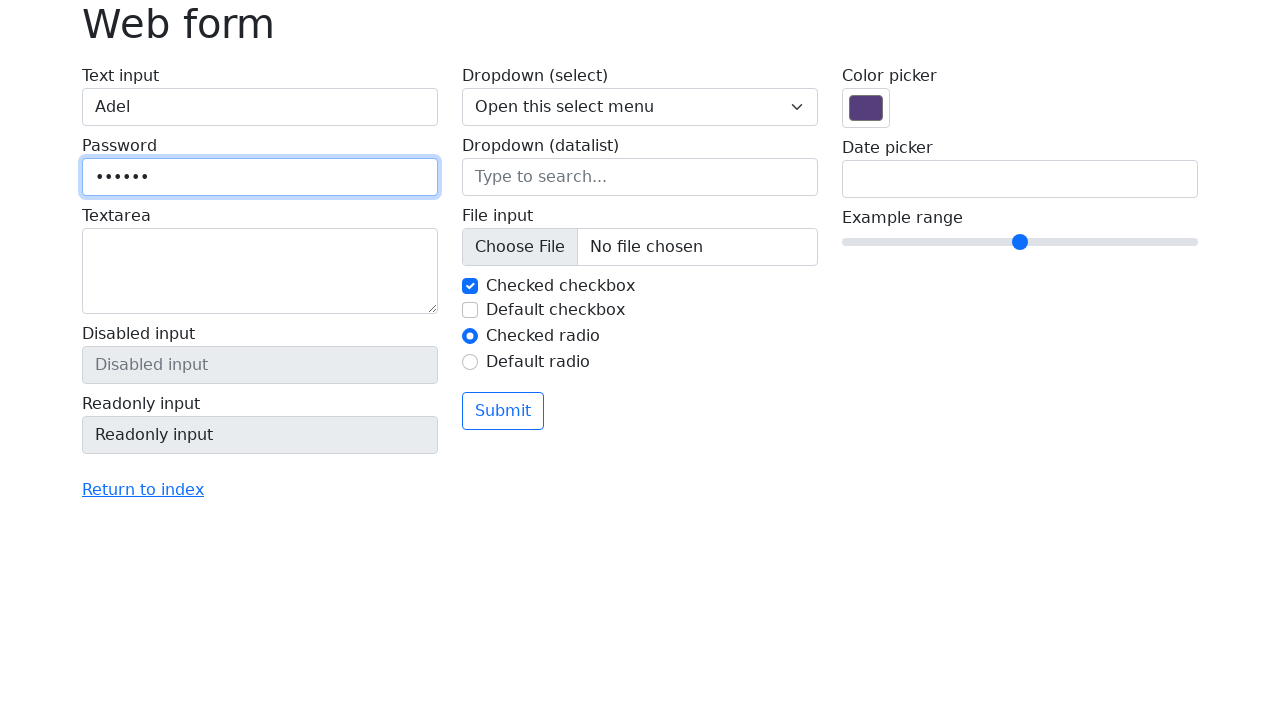

Pressed Tab to navigate to textarea field
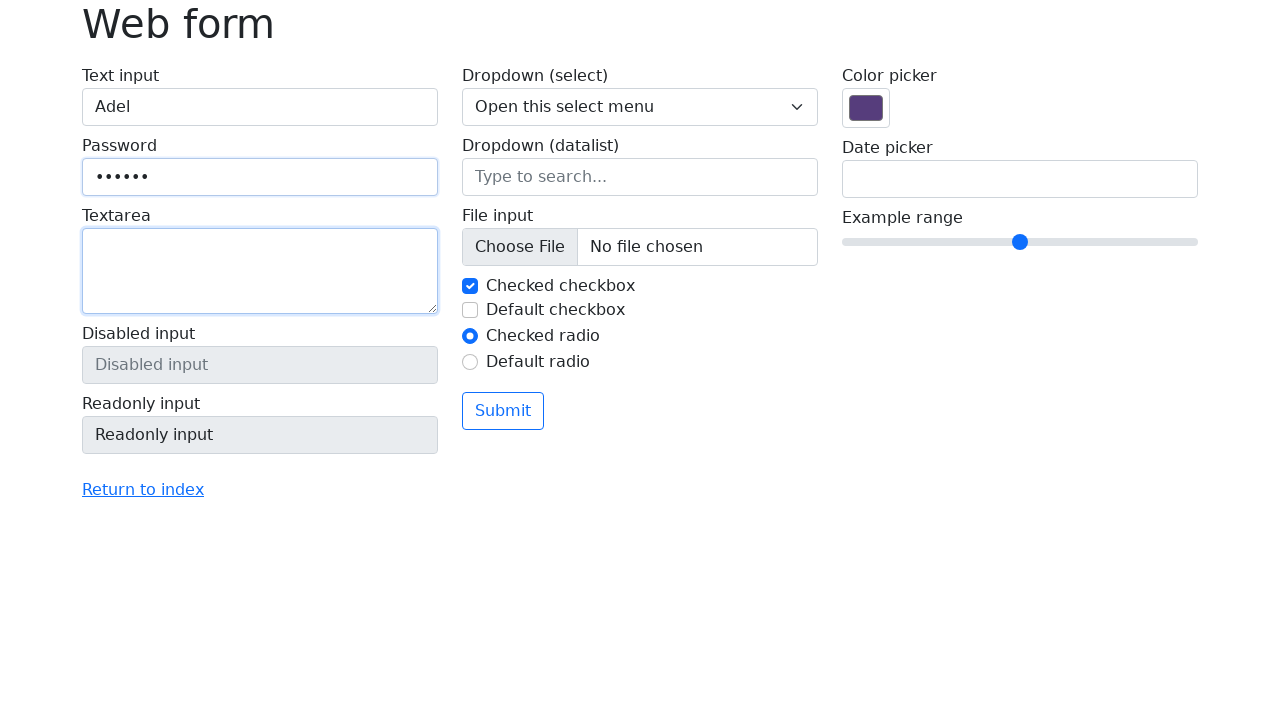

Entered 'Hello world' in textarea field
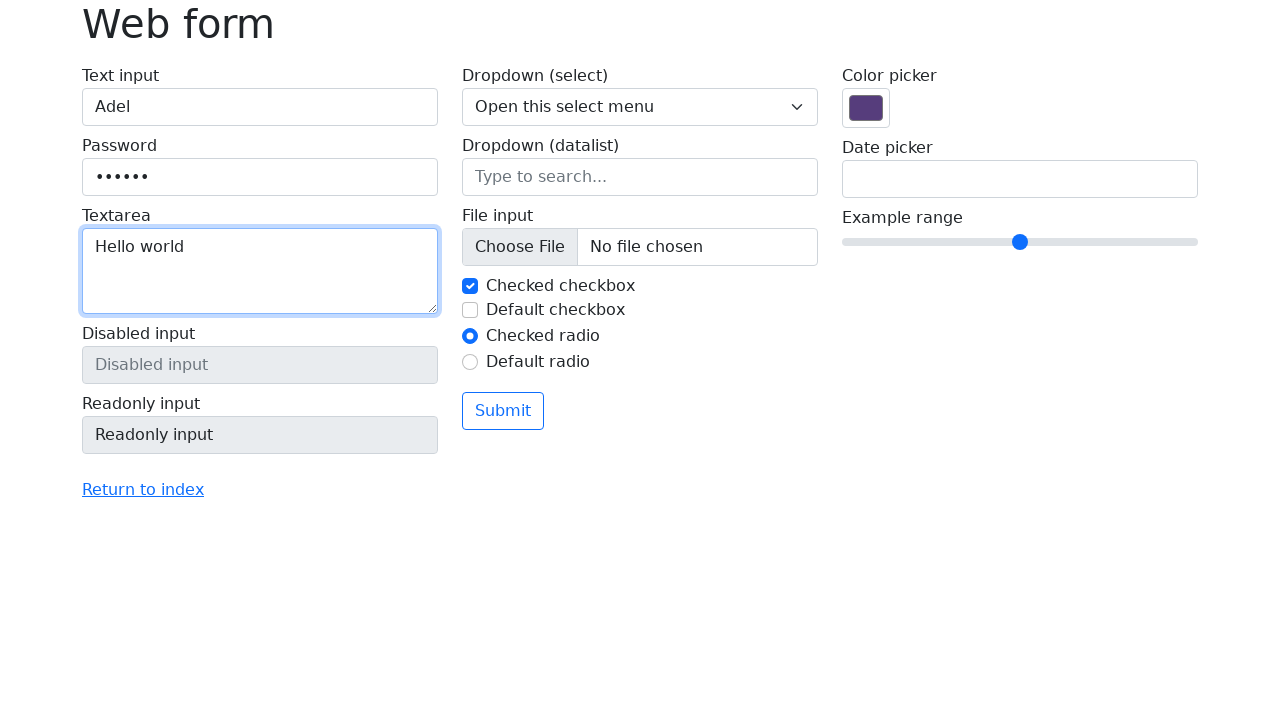

Pressed Tab to navigate to select field
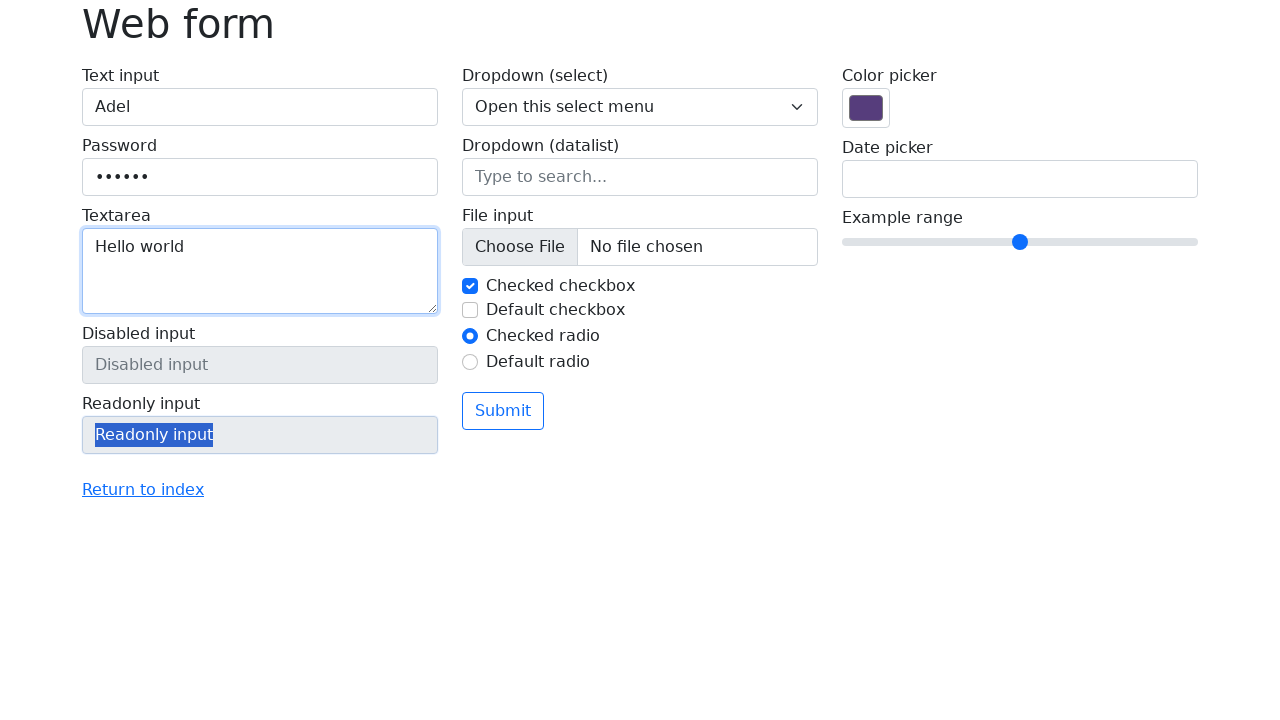

Typed 'Three' to select matching option in dropdown
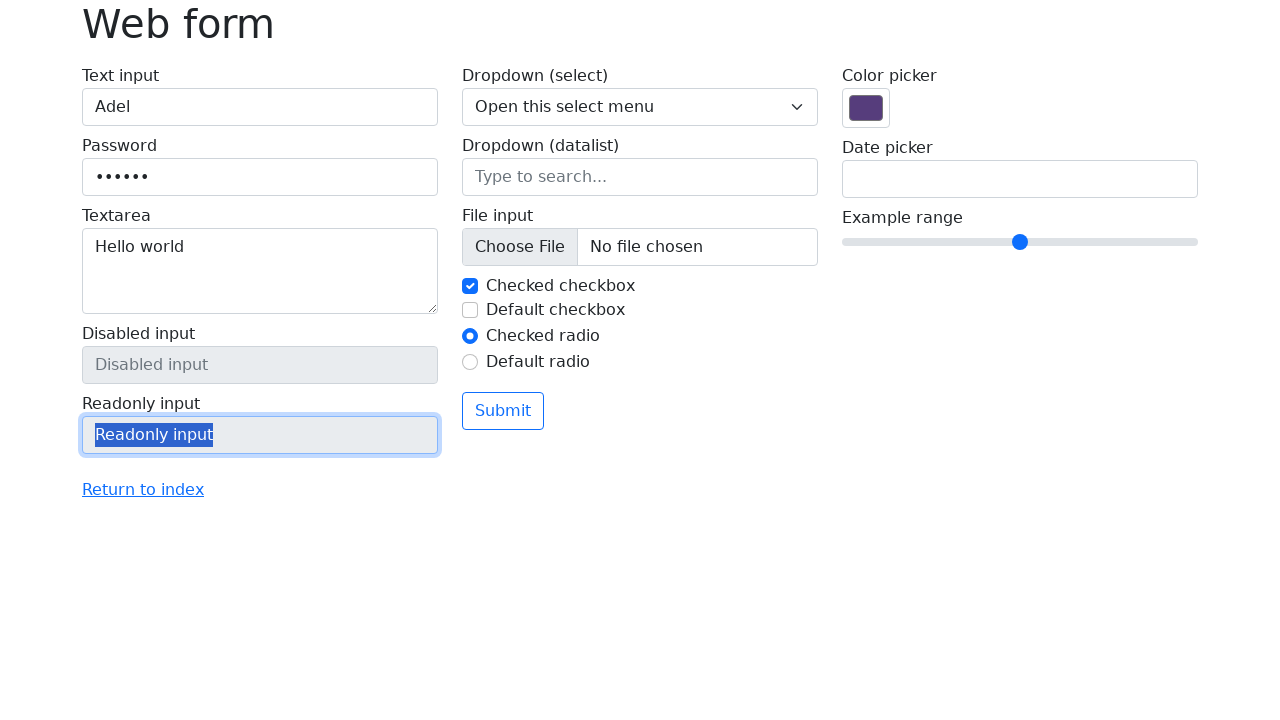

Pressed Tab to navigate to datalist field
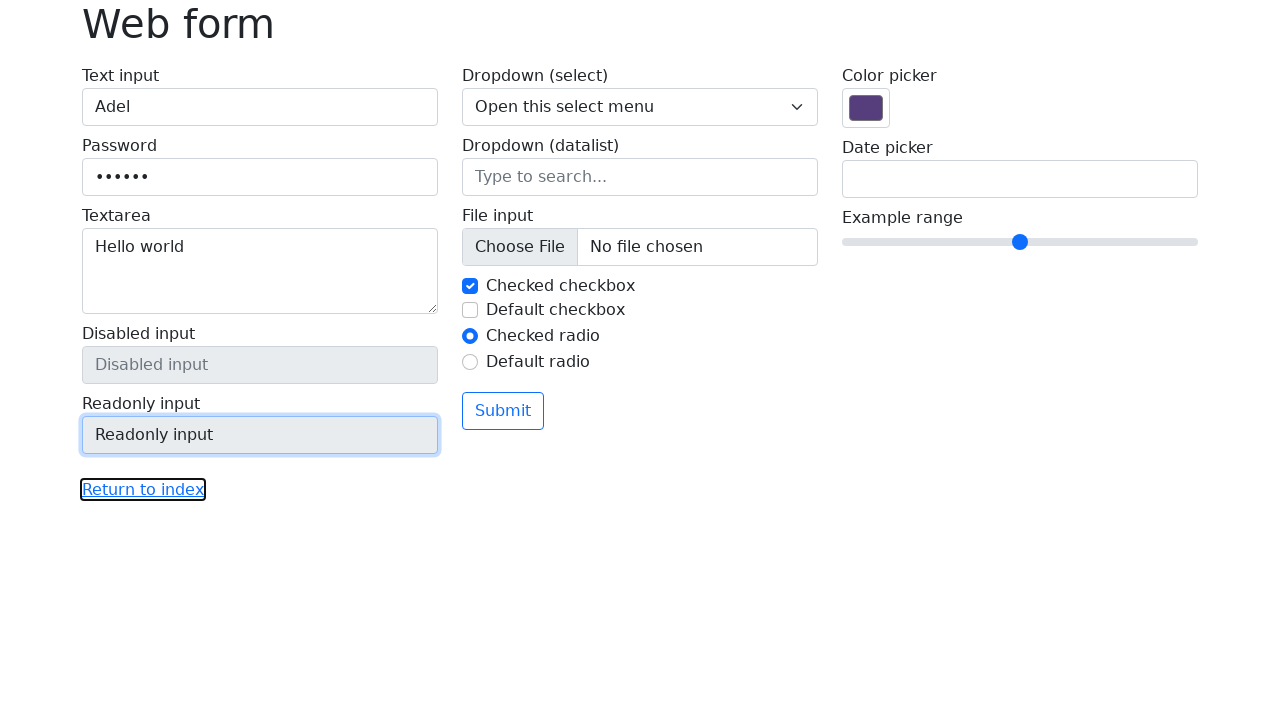

Typed 'New York' in datalist field
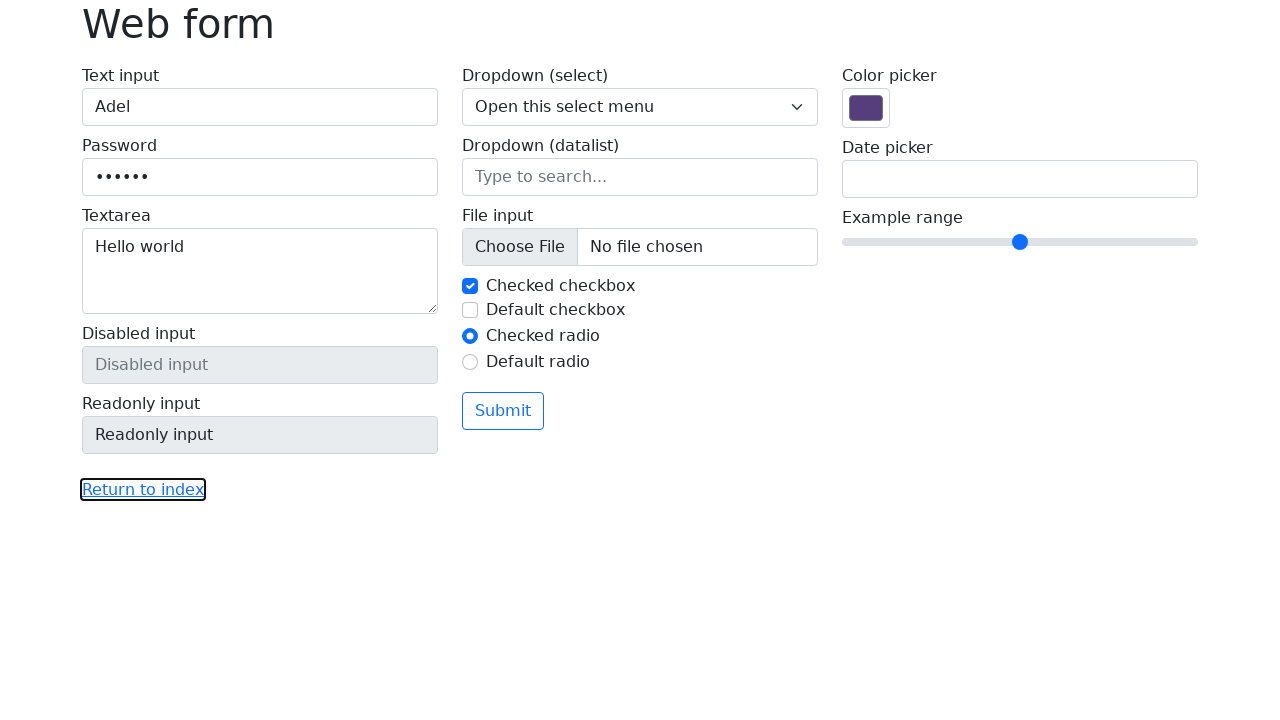

Pressed Tab to navigate to checkbox field
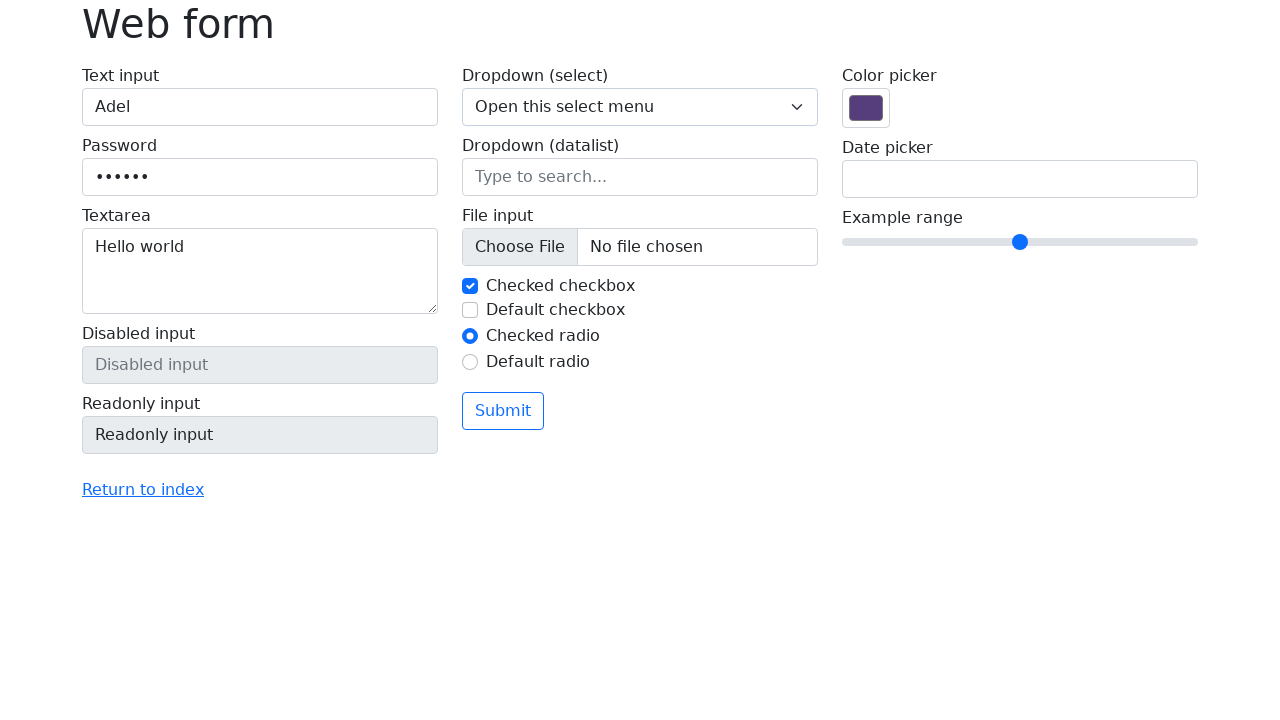

Pressed Space to check the checkbox
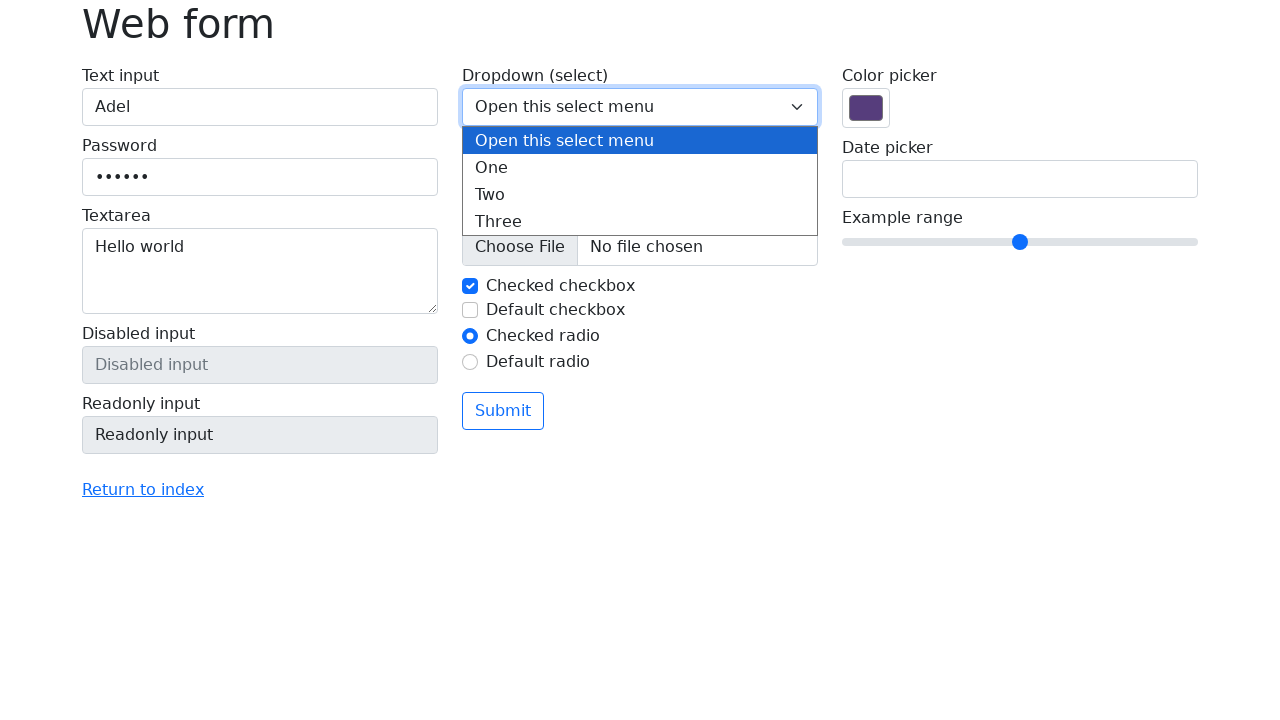

Pressed Tab to navigate to submit button
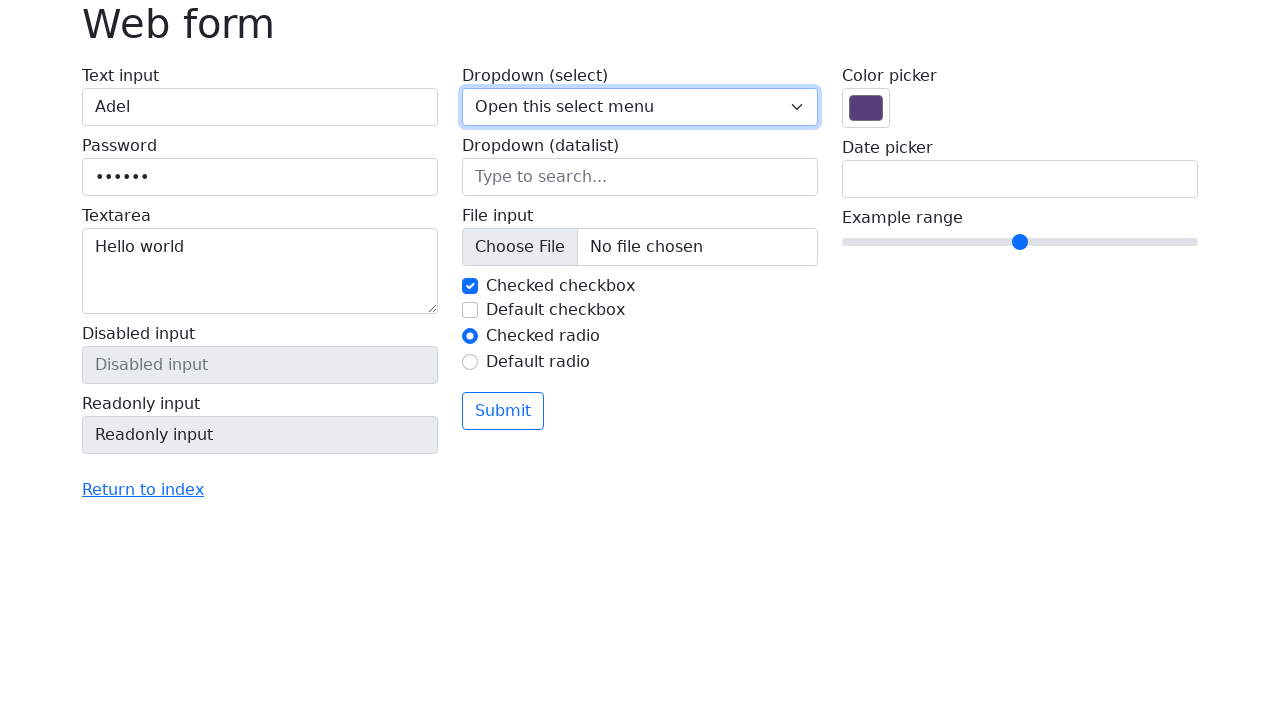

Pressed Enter to submit form from keyboard navigation
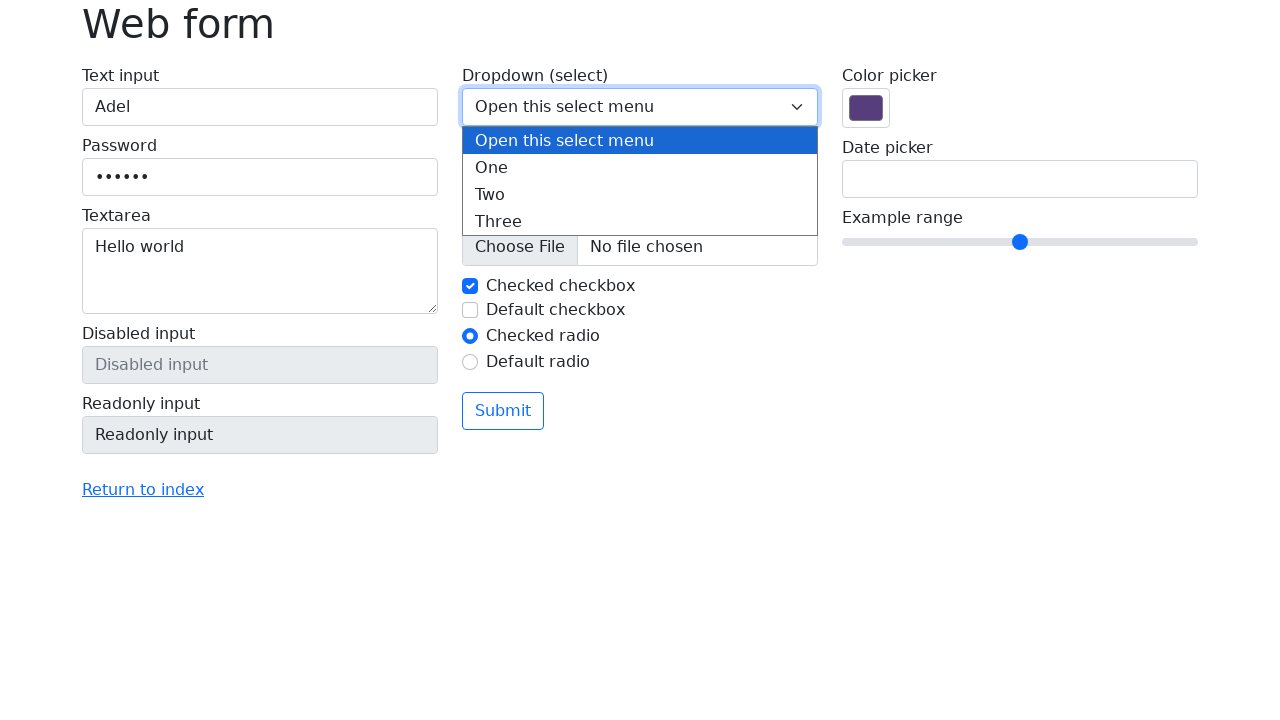

Clicked submit button as backup at (503, 411) on xpath=//button[@type='submit']
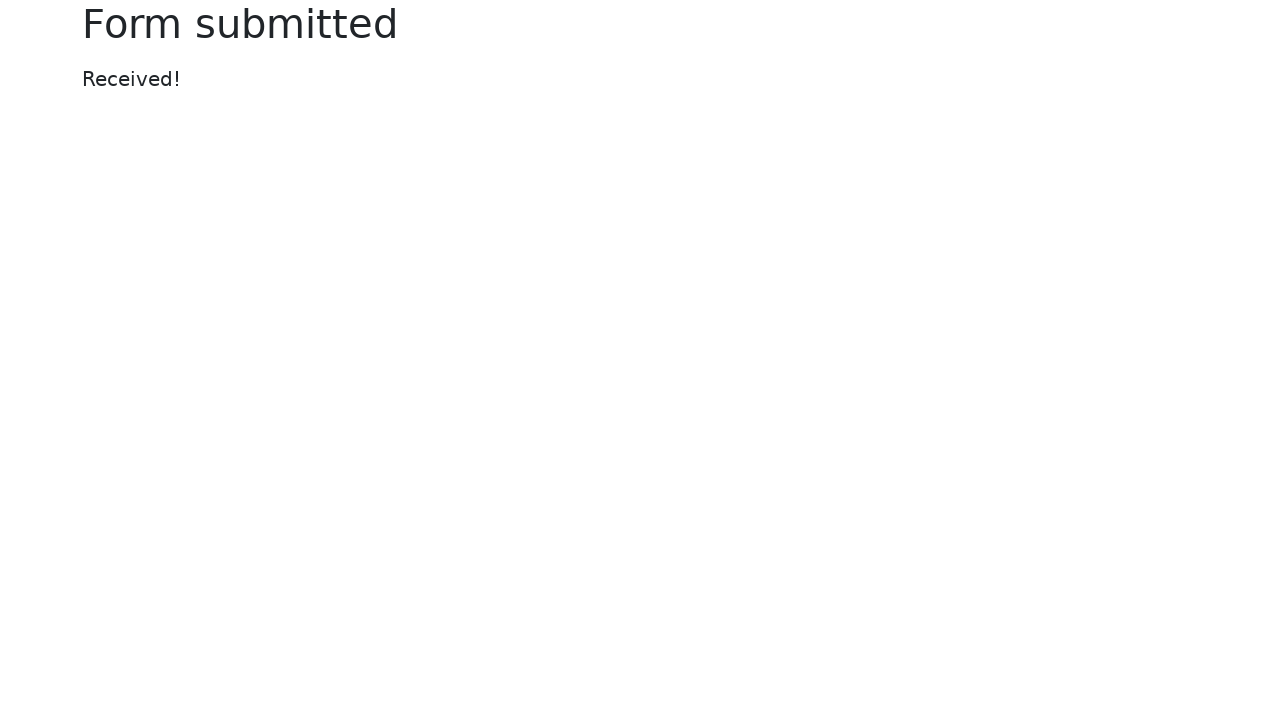

Waited for submission message to appear
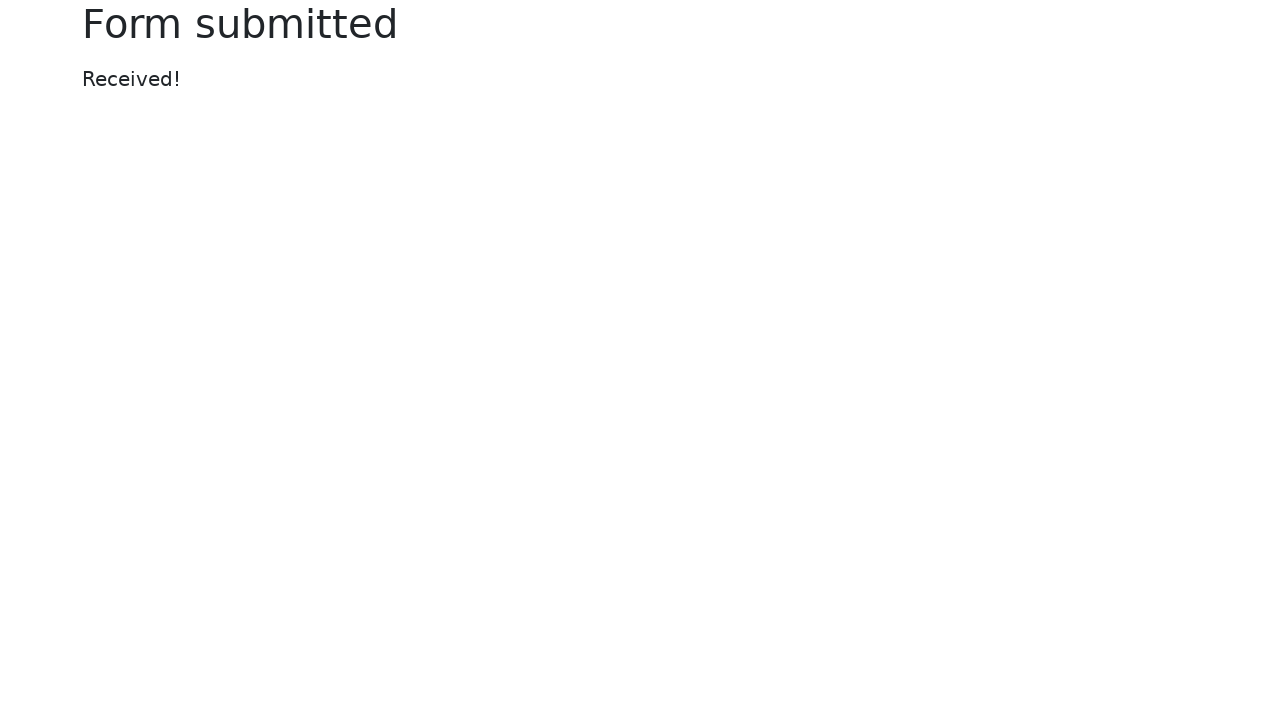

Retrieved submission message: 'Received!'
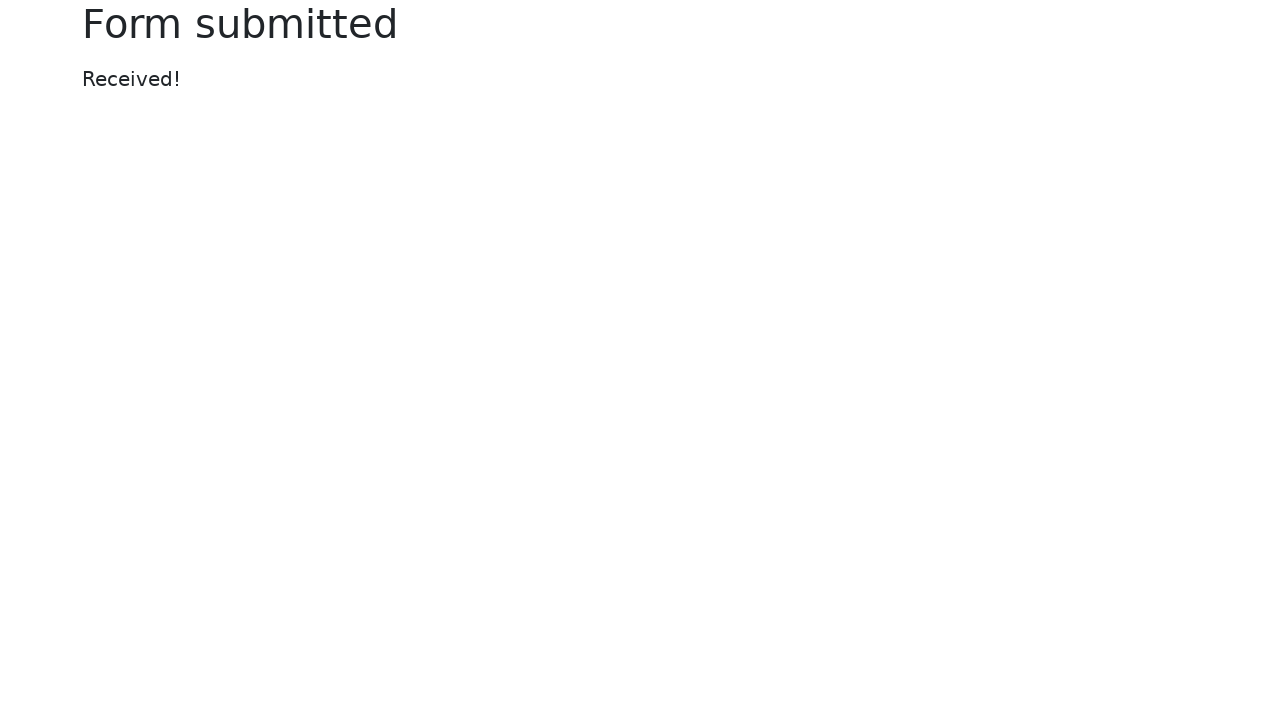

Verified form submission message matches expected value: 'Received!'
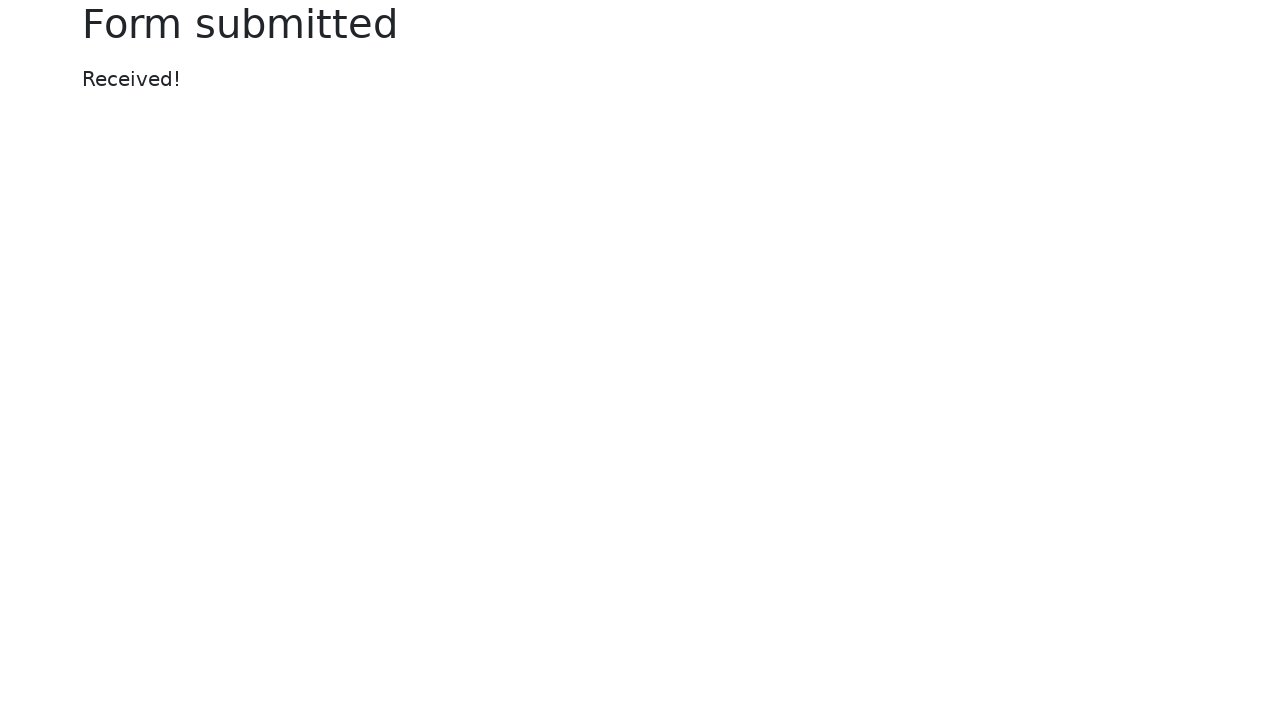

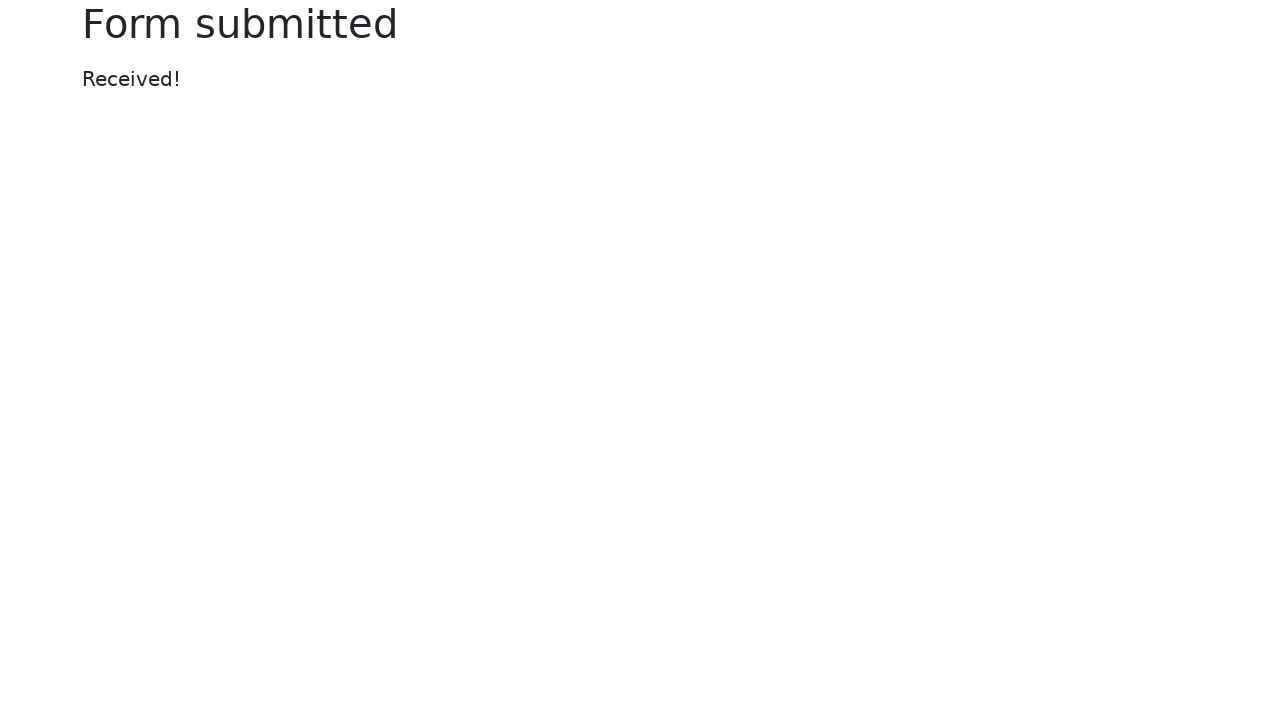